Tests one-way flight search functionality on SpiceJet by selecting departure city (Bengaluru), destination city (Delhi), departure date, and clicking search

Starting URL: https://www.spicejet.com

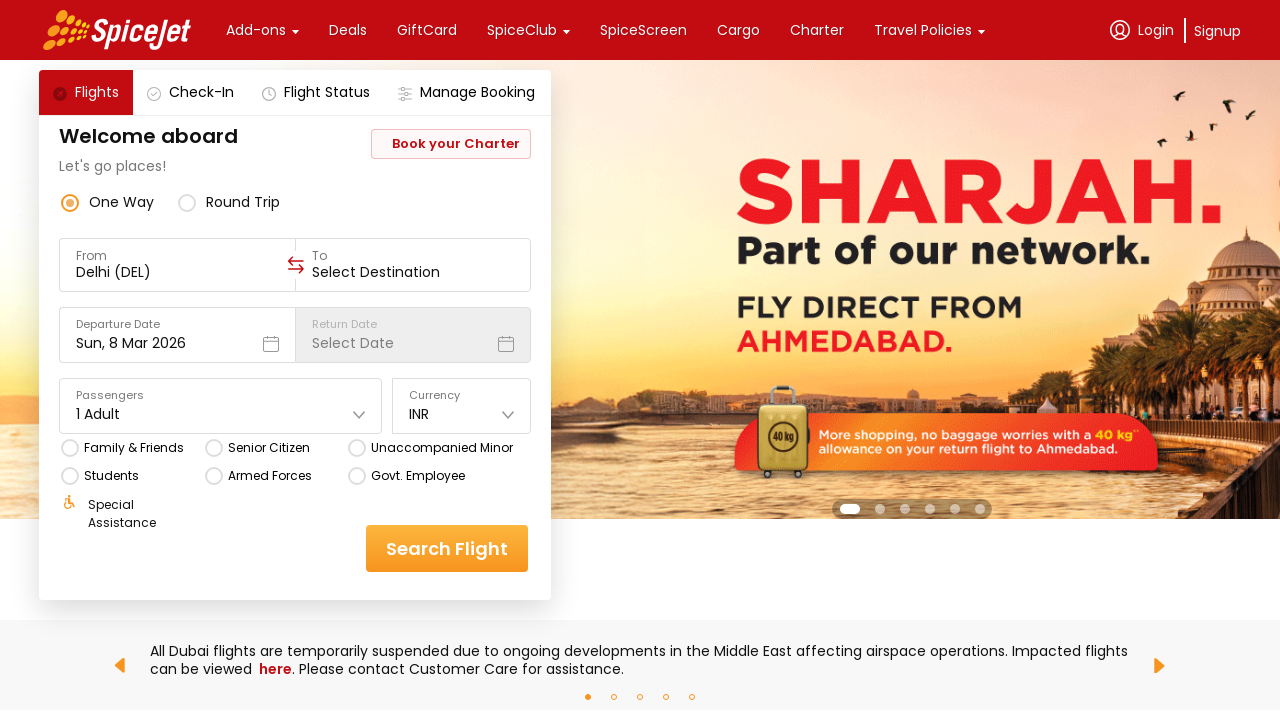

Clicked on 'From' field to select departure city at (178, 256) on xpath=//div[contains(@class, 'css-76zvg2') and contains(text(), 'From')]
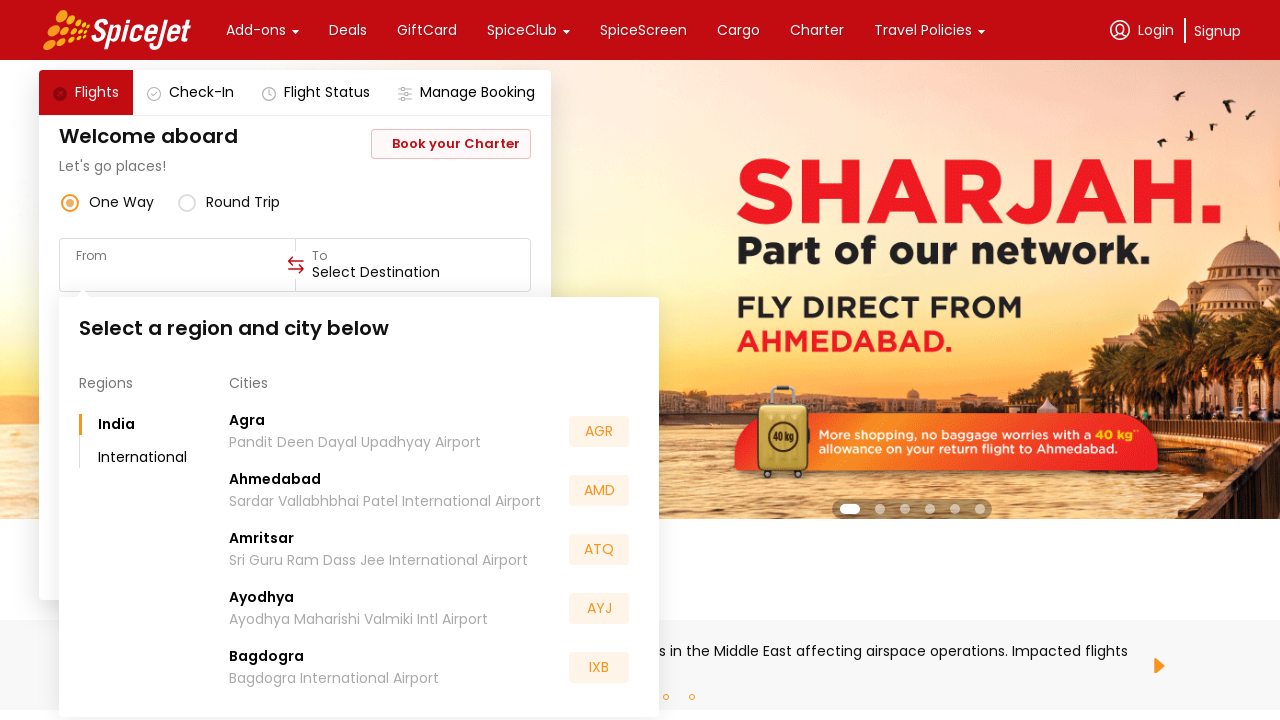

Selected Bengaluru as departure city at (266, 552) on xpath=//div[contains(text(), 'Bengaluru')]
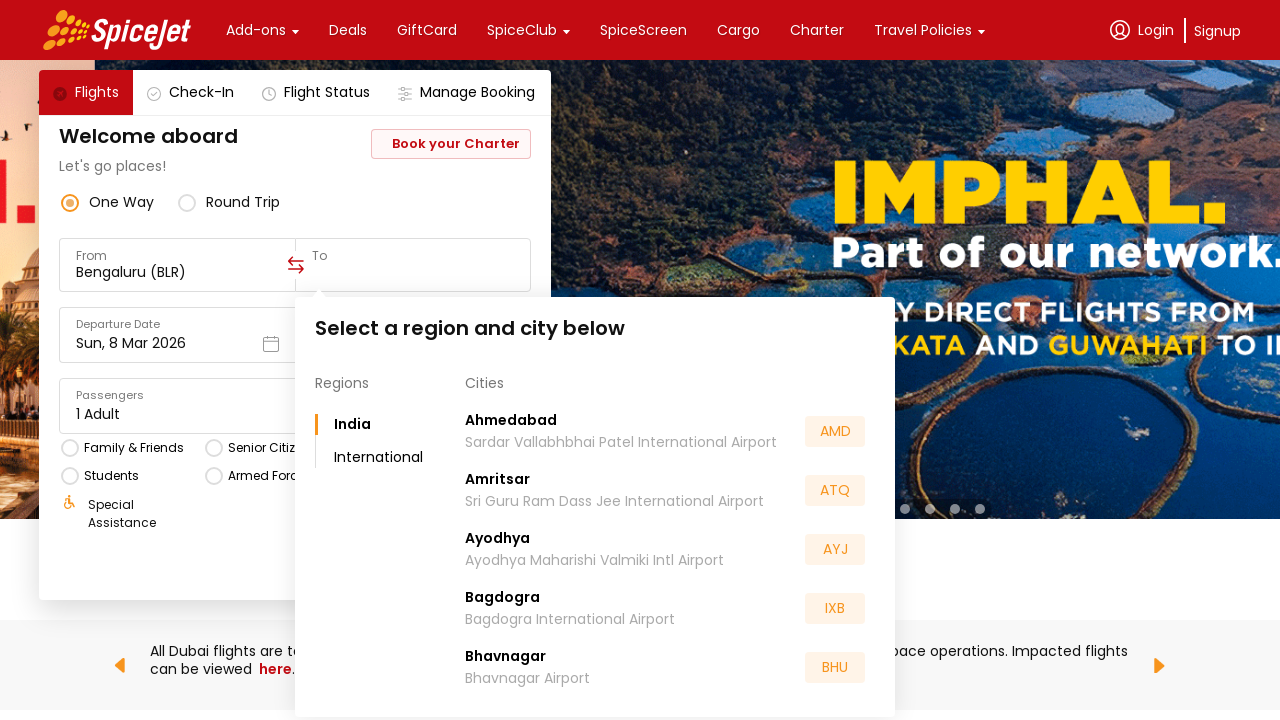

Clicked on 'To' field to select destination city at (413, 265) on xpath=//div[contains(@data-testid,'to-testID-destination')]
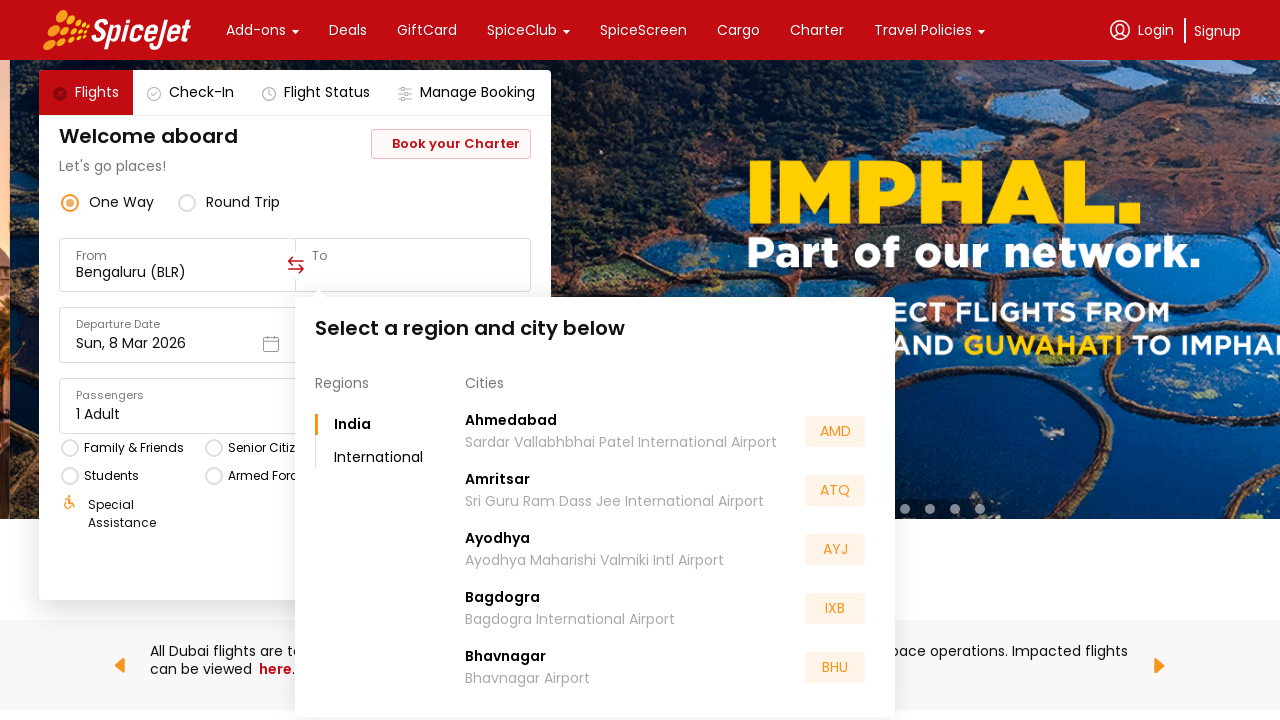

Selected Delhi as destination city at (484, 552) on xpath=//div[contains(text(), 'Delhi')]
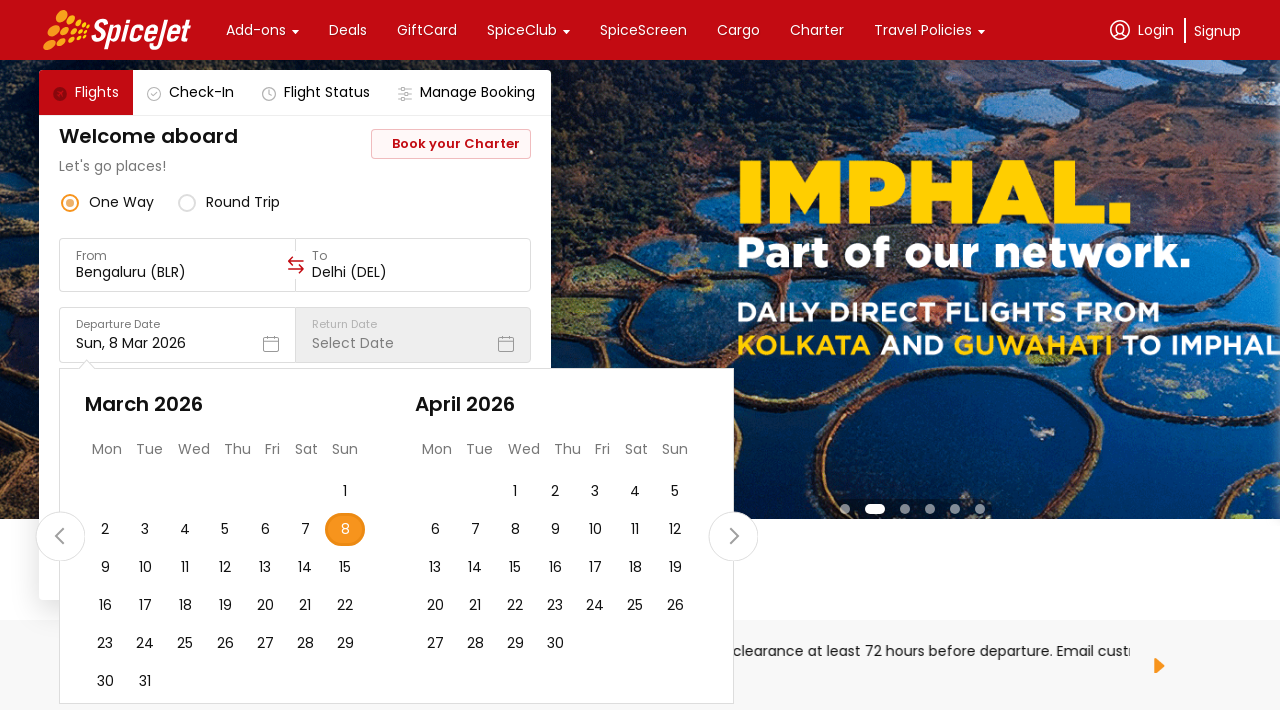

Clicked on calendar to select departure date at (640, 360) on xpath=//div[contains(@class, 'css-1dbjc4n')]
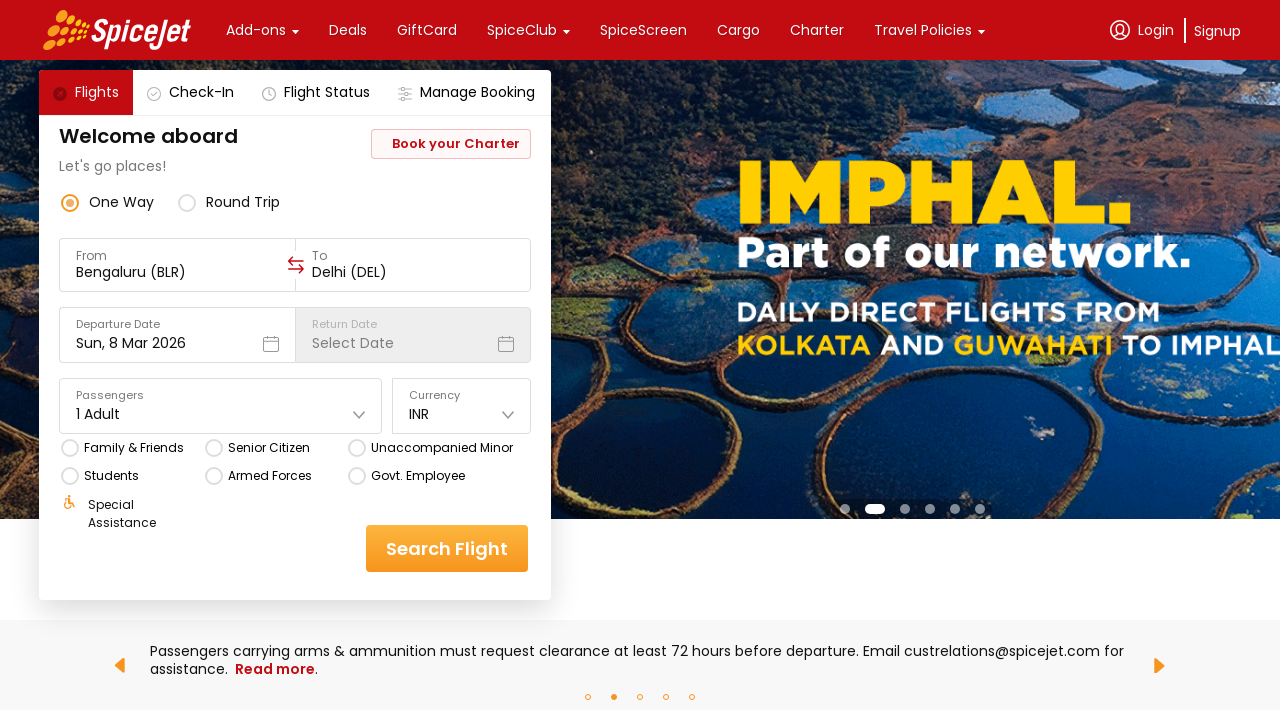

Selected 9th as the departure date at (640, 360) on xpath=//div[contains(@class, 'css-76zvg2') and contains(text(), '9')]
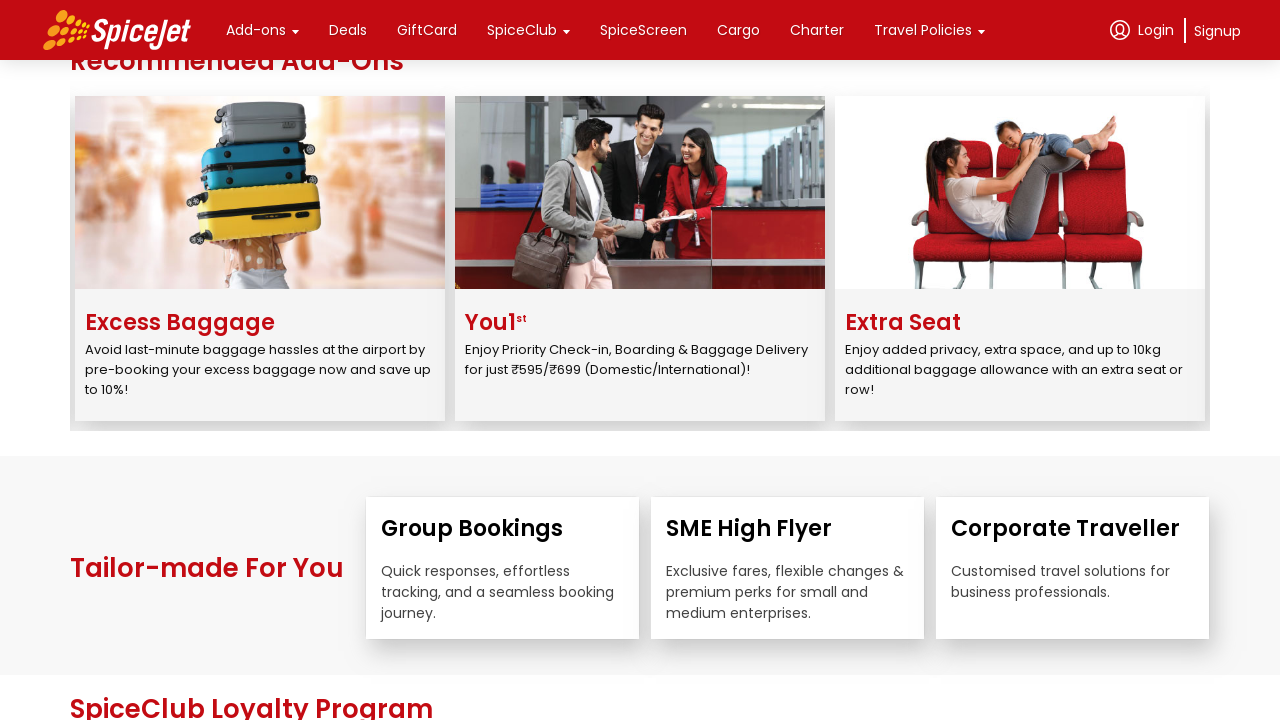

Clicked on Passengers dropdown at (221, 356) on xpath=//div[contains(@class, 'css-76zvg2') and contains(text(), 'Passengers')]
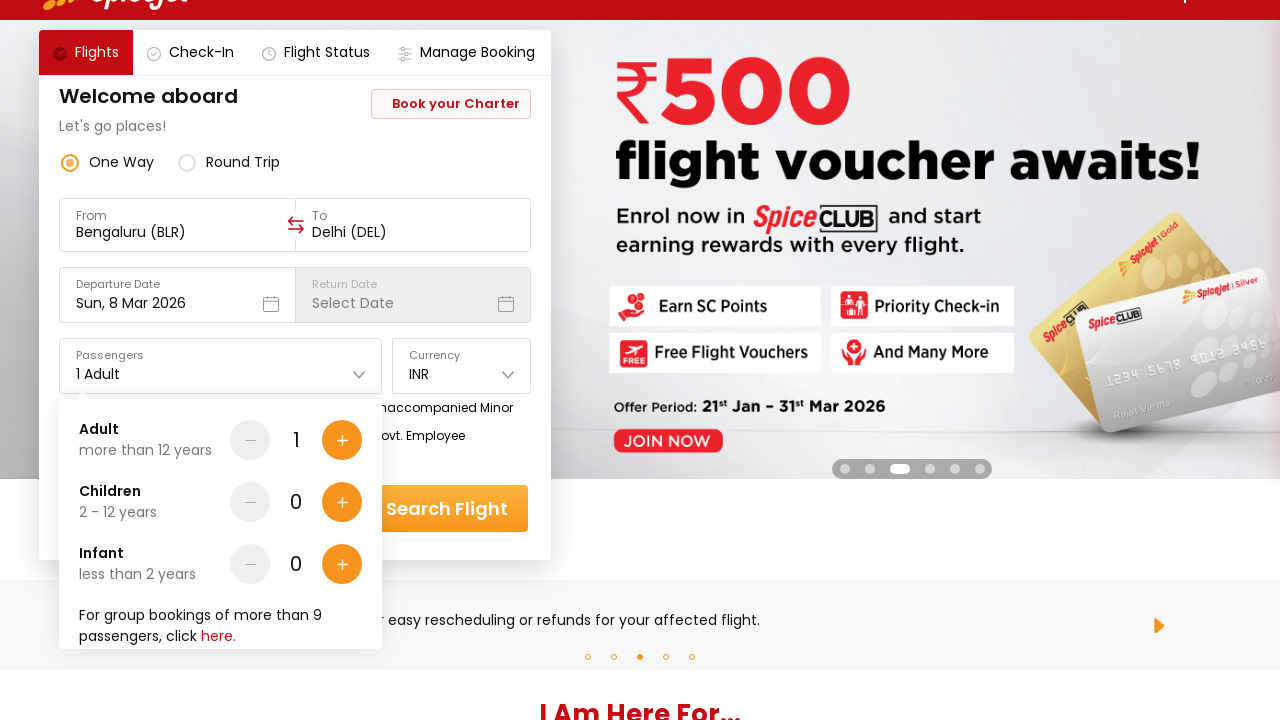

Clicked Search Flights button to initiate one-way flight search at (447, 508) on [data-testid='home-page-flight-cta']
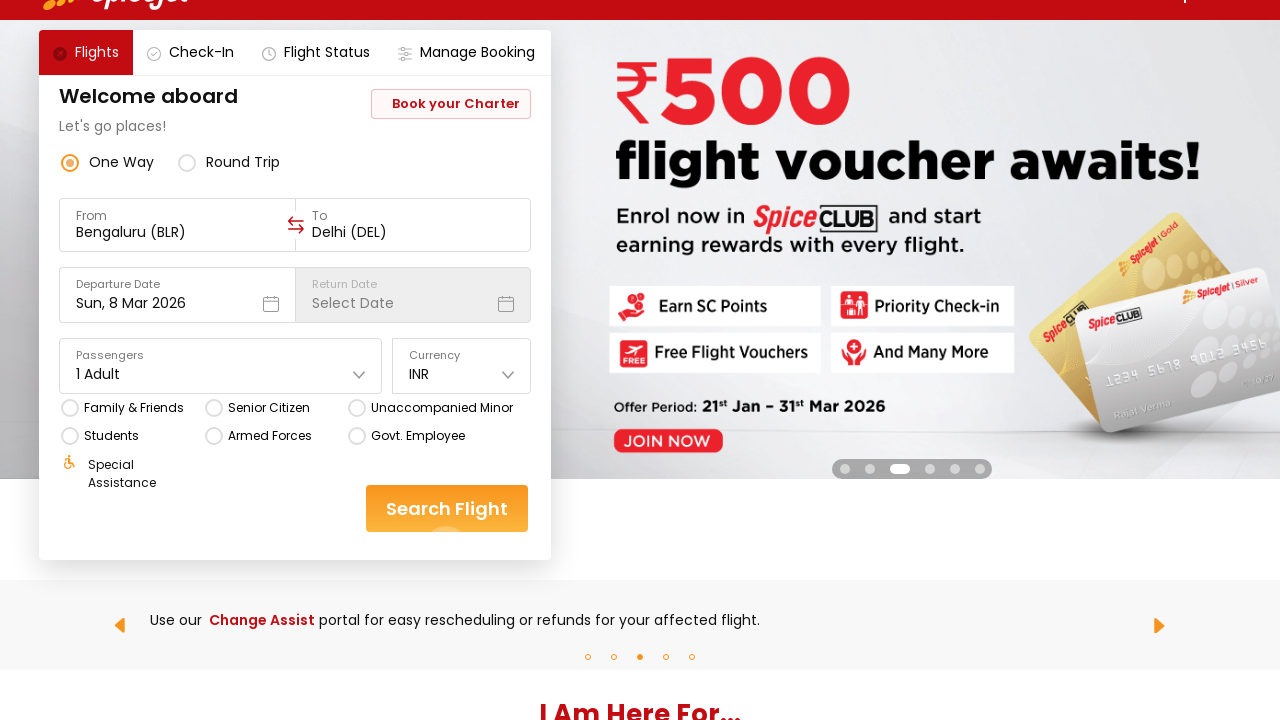

Search results loaded successfully
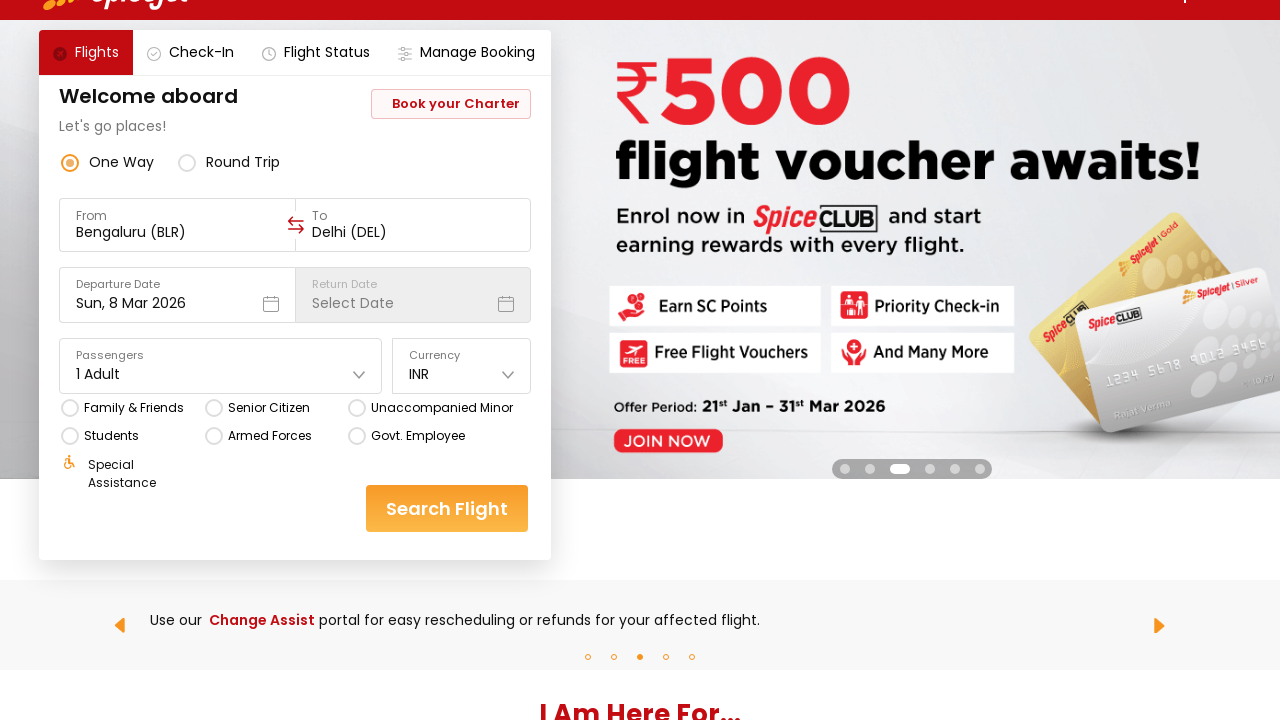

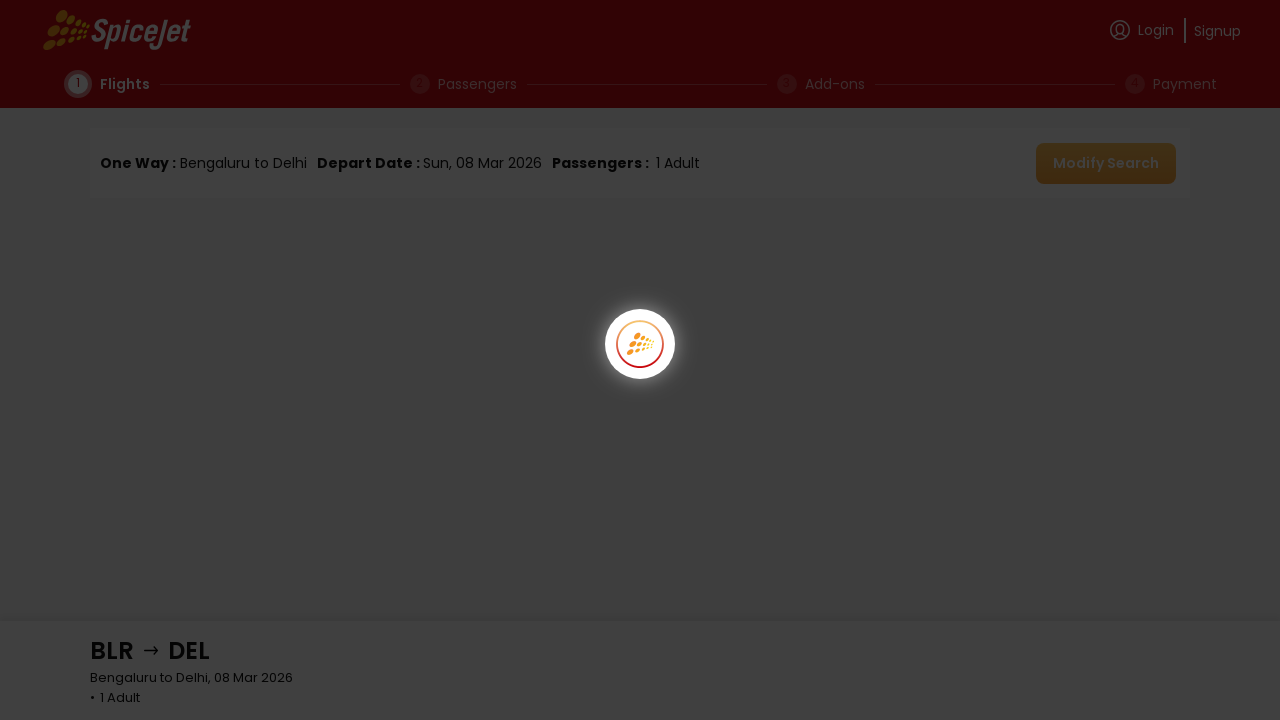